Tests mouse hover functionality by hovering over an element and clicking dropdown options

Starting URL: https://codenboxautomationlab.com/practice/

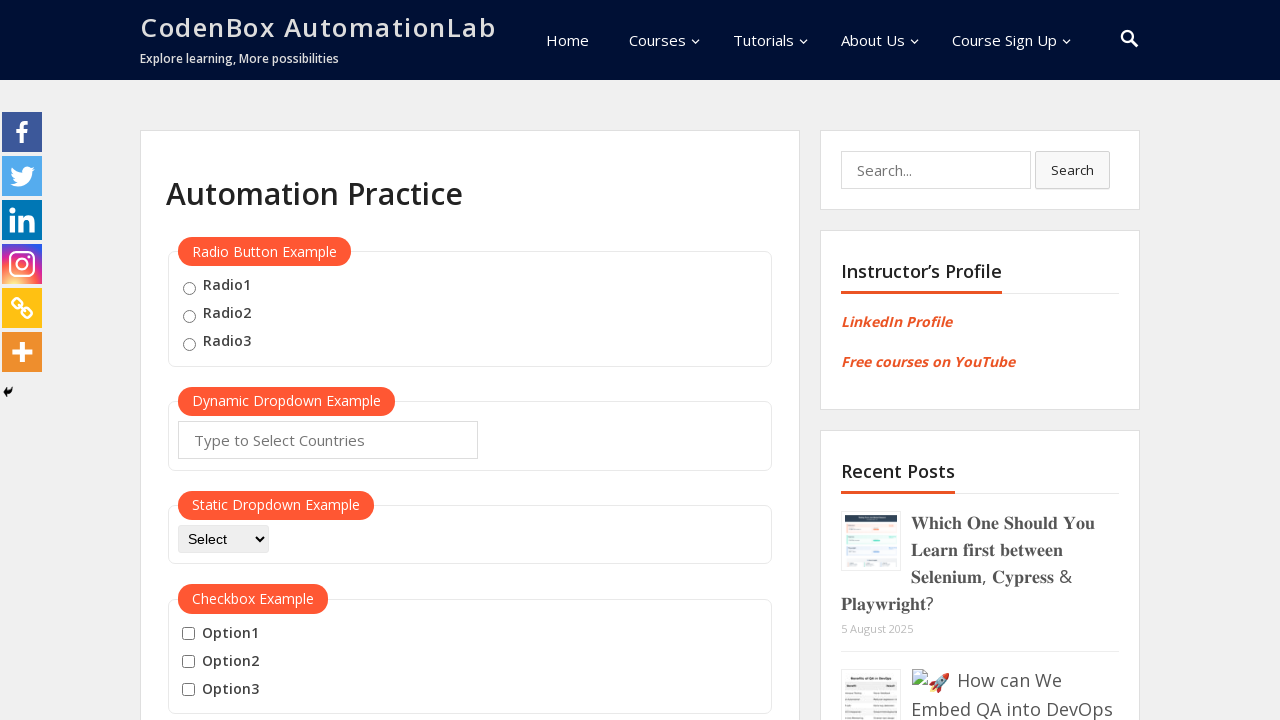

Scrolled page to position 1800 to locate hover element
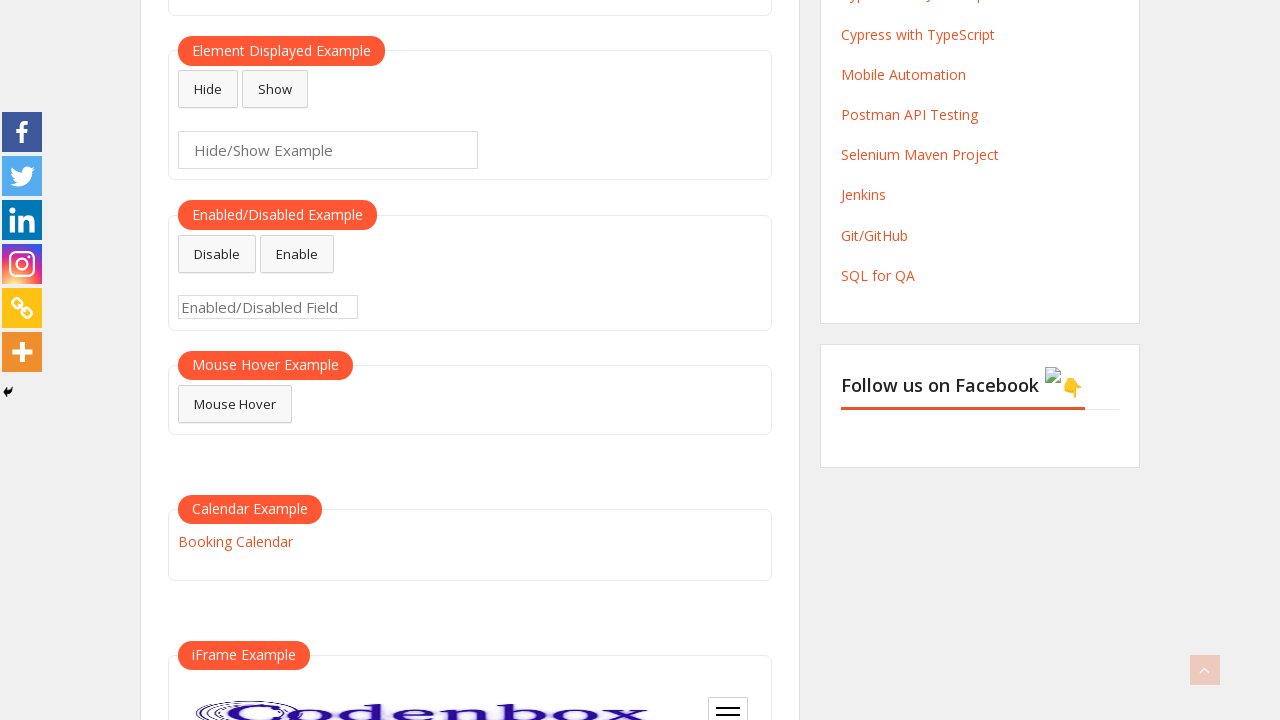

Hovered over mouse hover element at (235, 404) on #mousehover
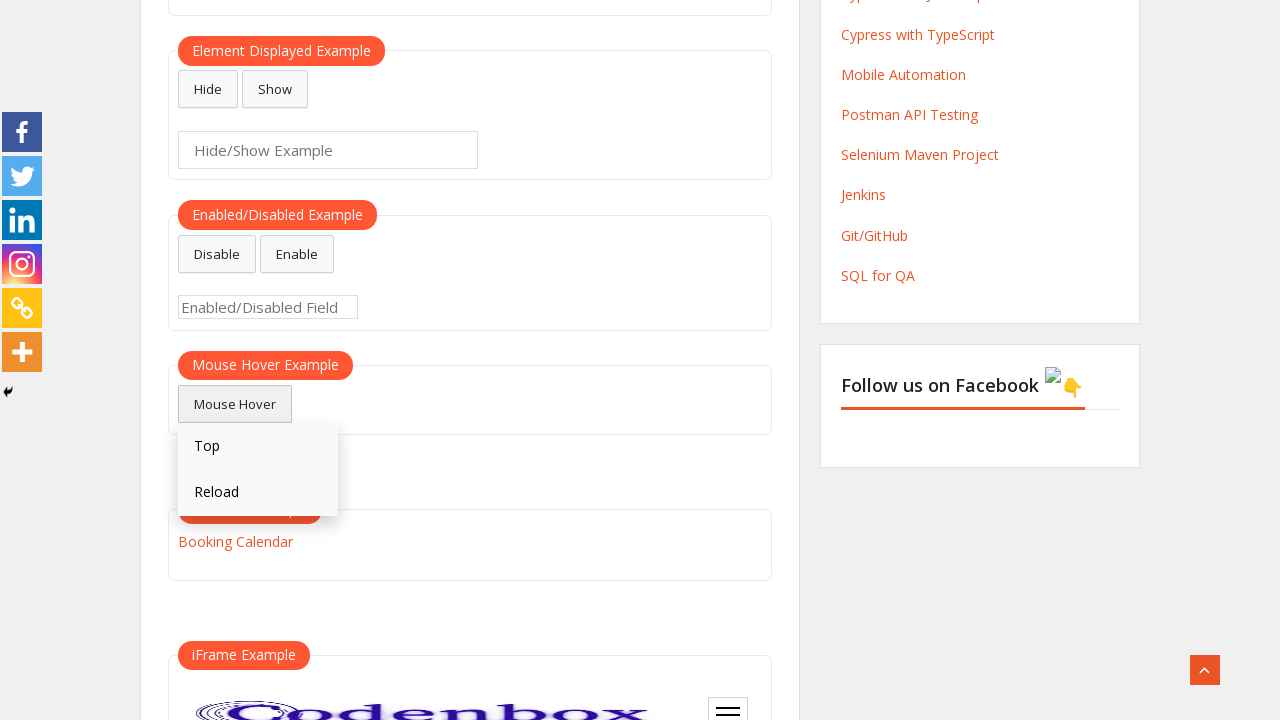

Waited 1000ms for dropdown menu to appear
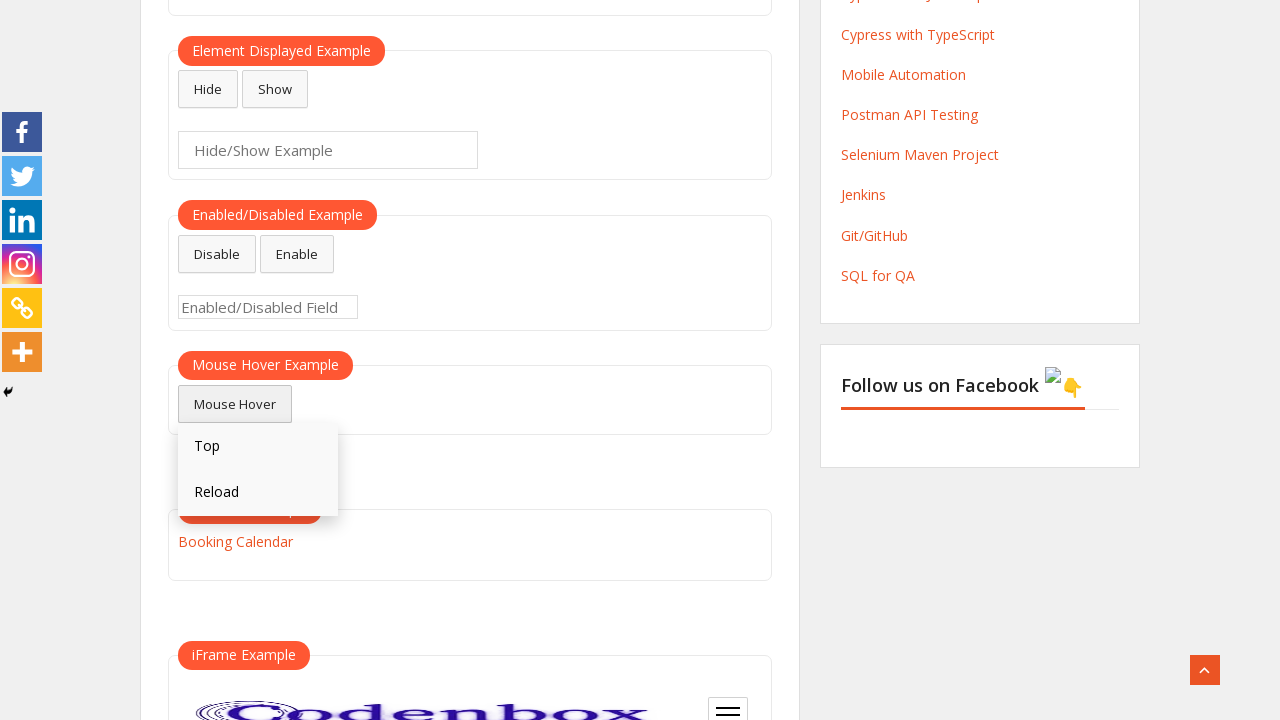

Clicked 'Top' option from dropdown menu at (258, 446) on text=Top
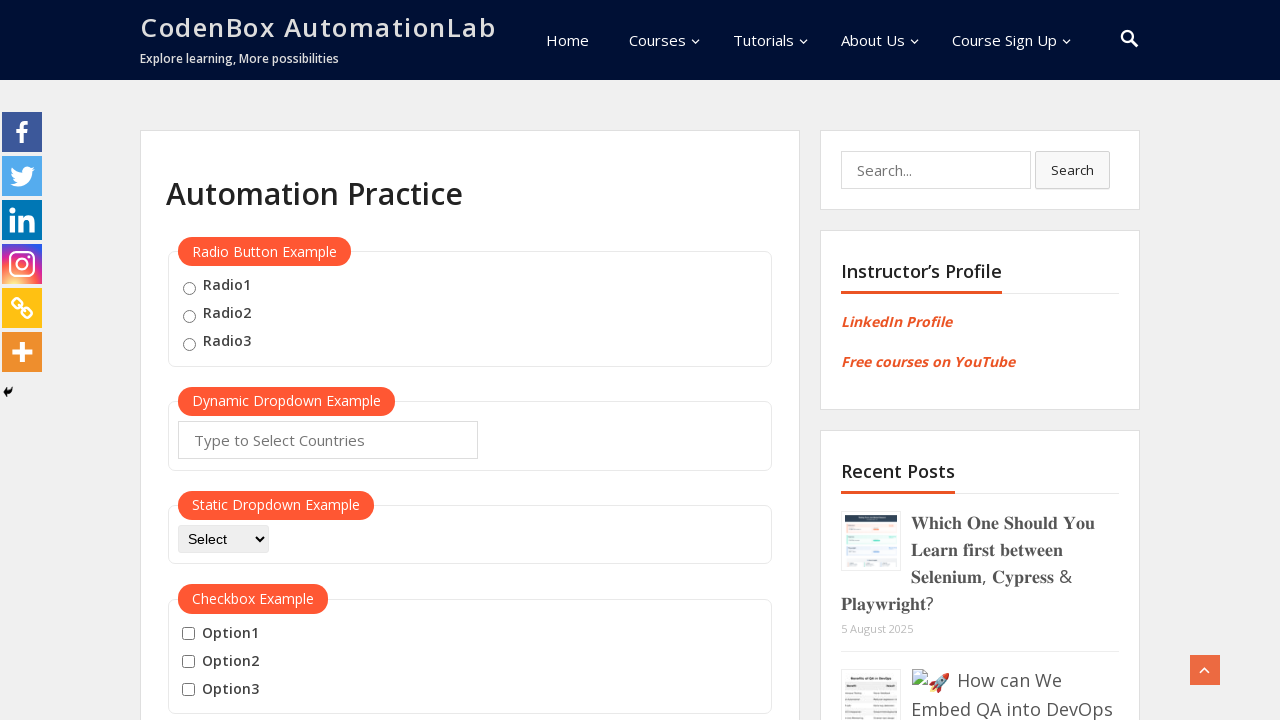

Waited 1000ms after clicking Top option
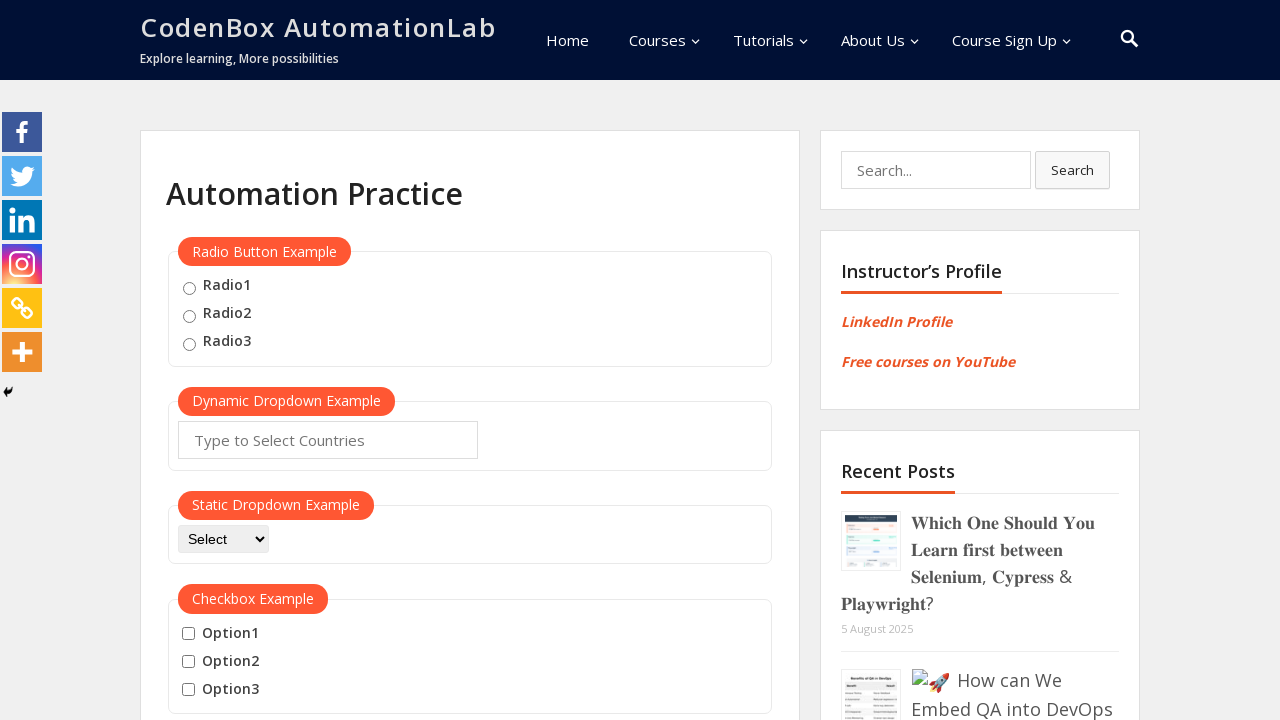

Scrolled page back to position 1800
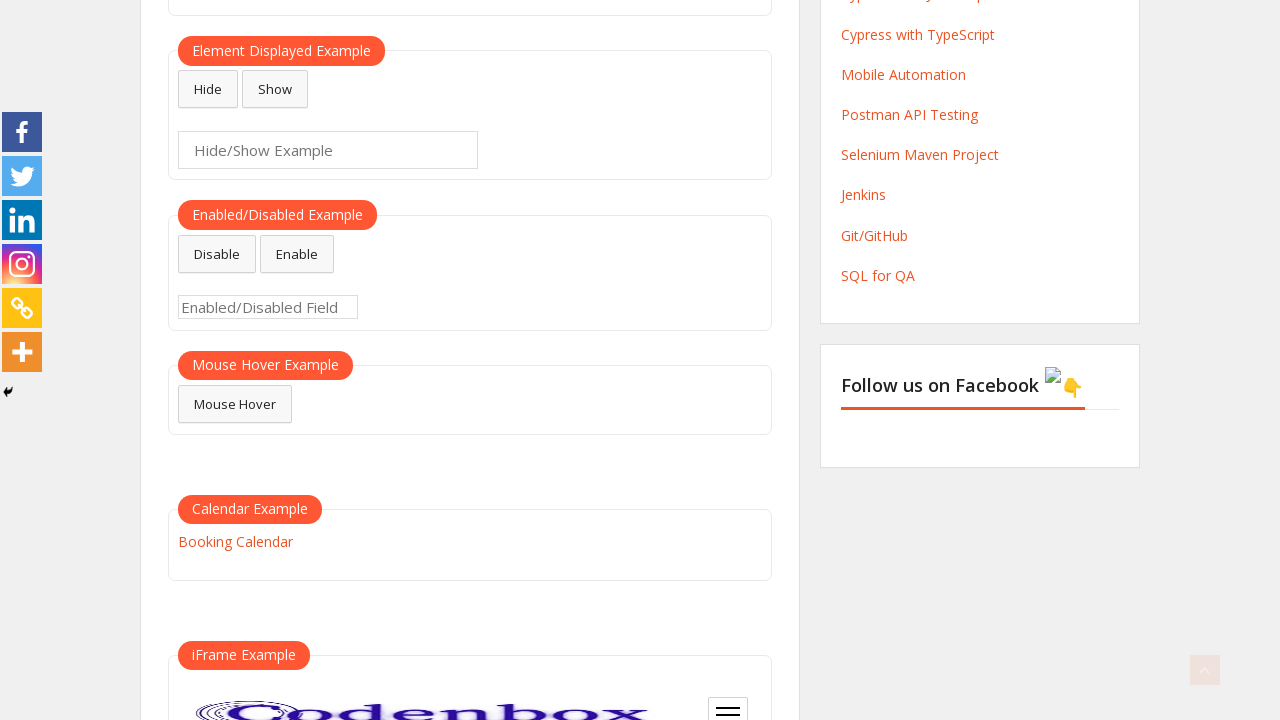

Hovered over mouse hover element again at (235, 404) on #mousehover
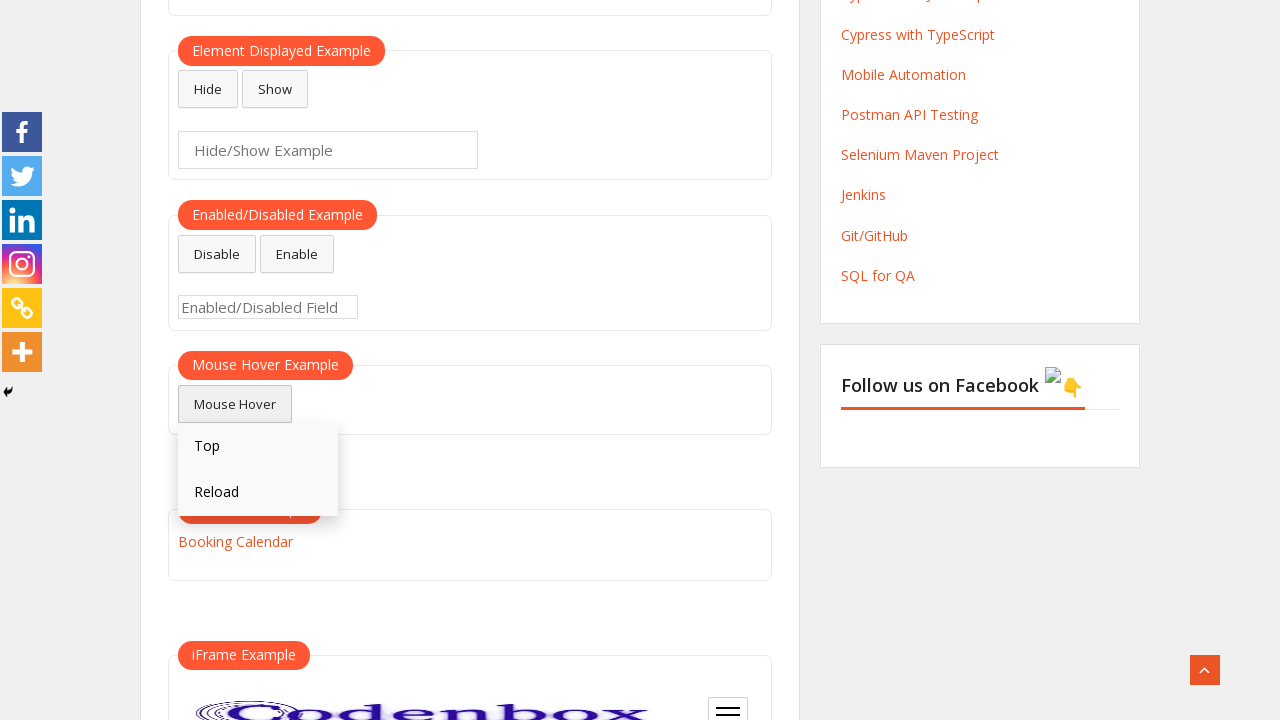

Waited 1000ms for dropdown menu to appear
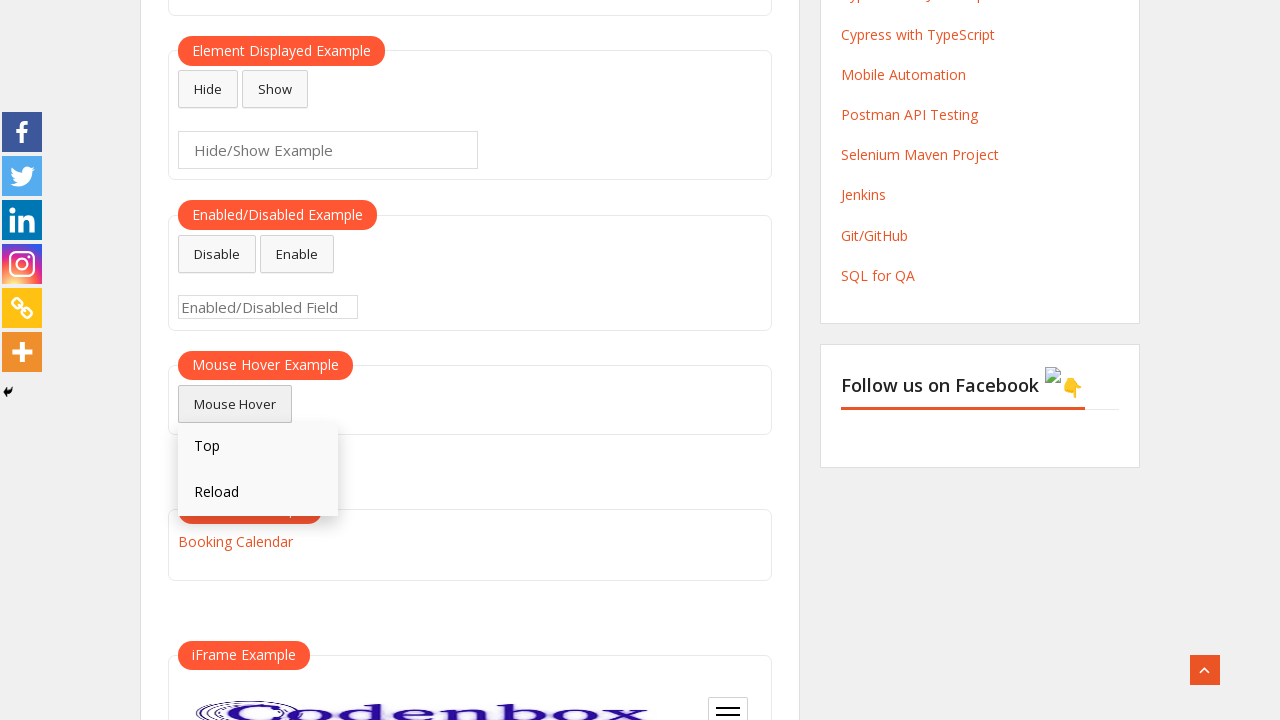

Clicked 'Reload' option from dropdown menu at (258, 493) on text=Reload
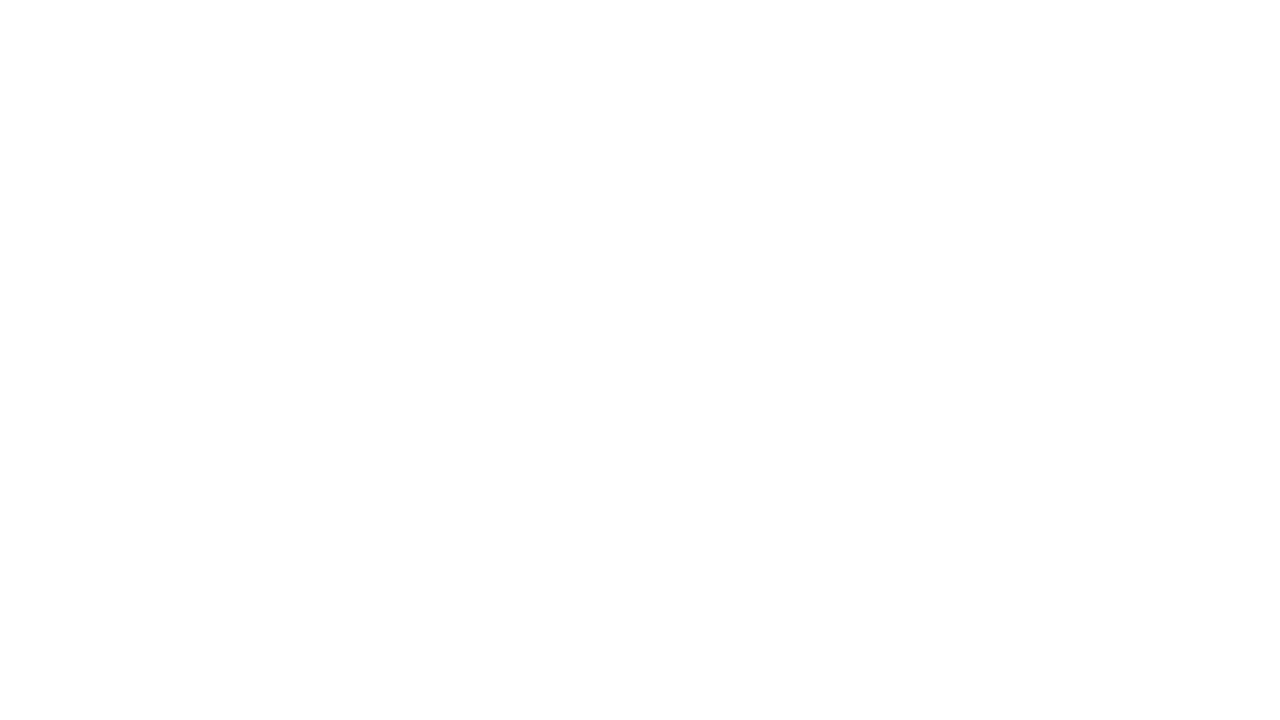

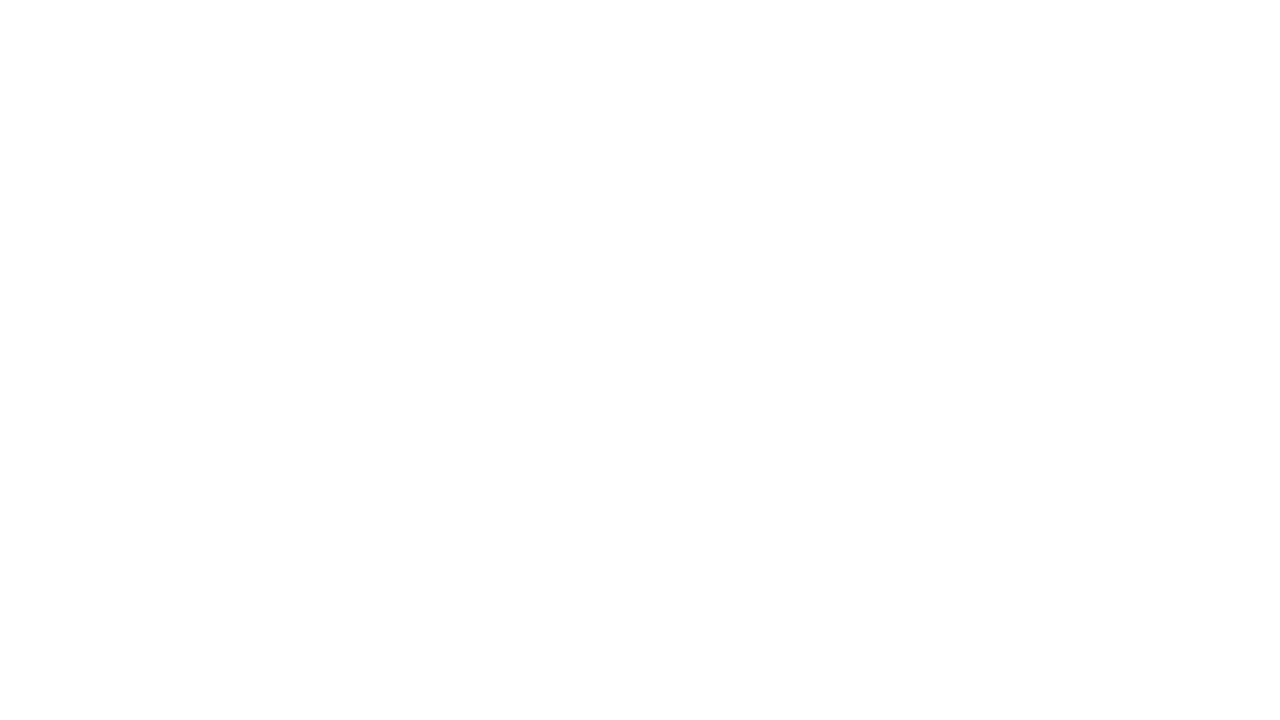